Tests slider functionality by moving it to value 75 and verifying the updated value

Starting URL: https://demoqa.com/slider

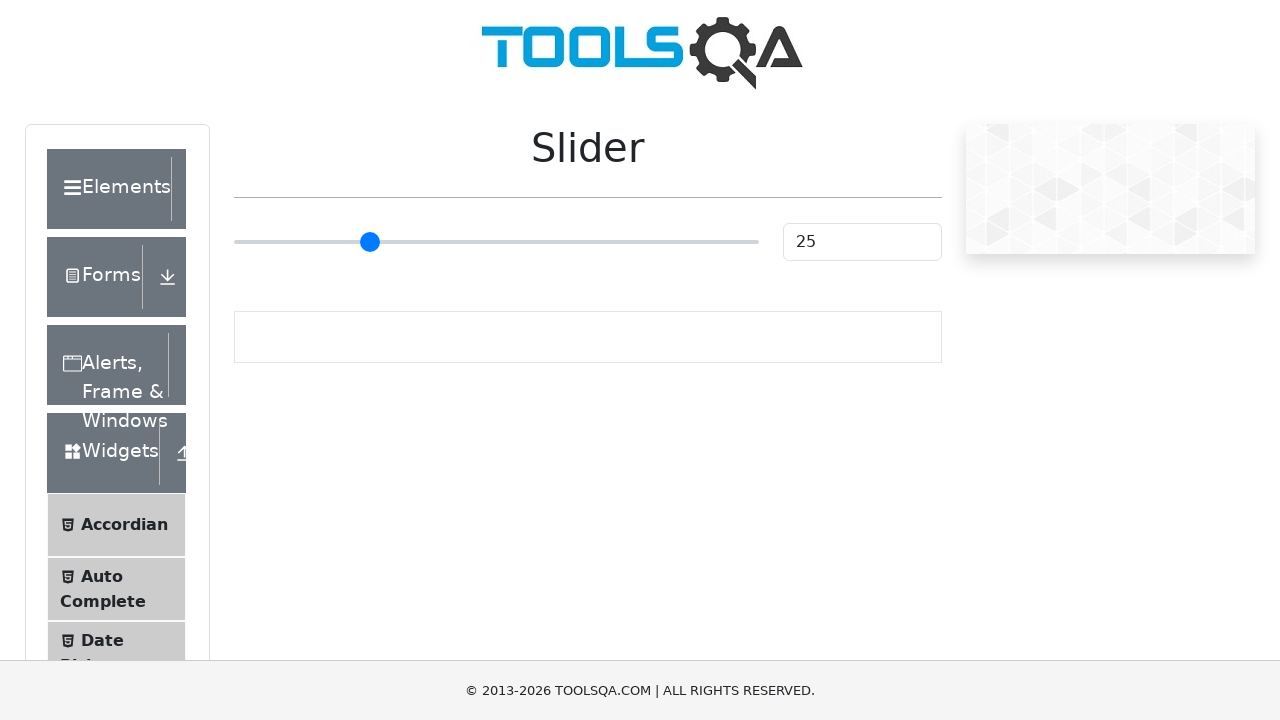

Located slider element with id 'sliderValue'
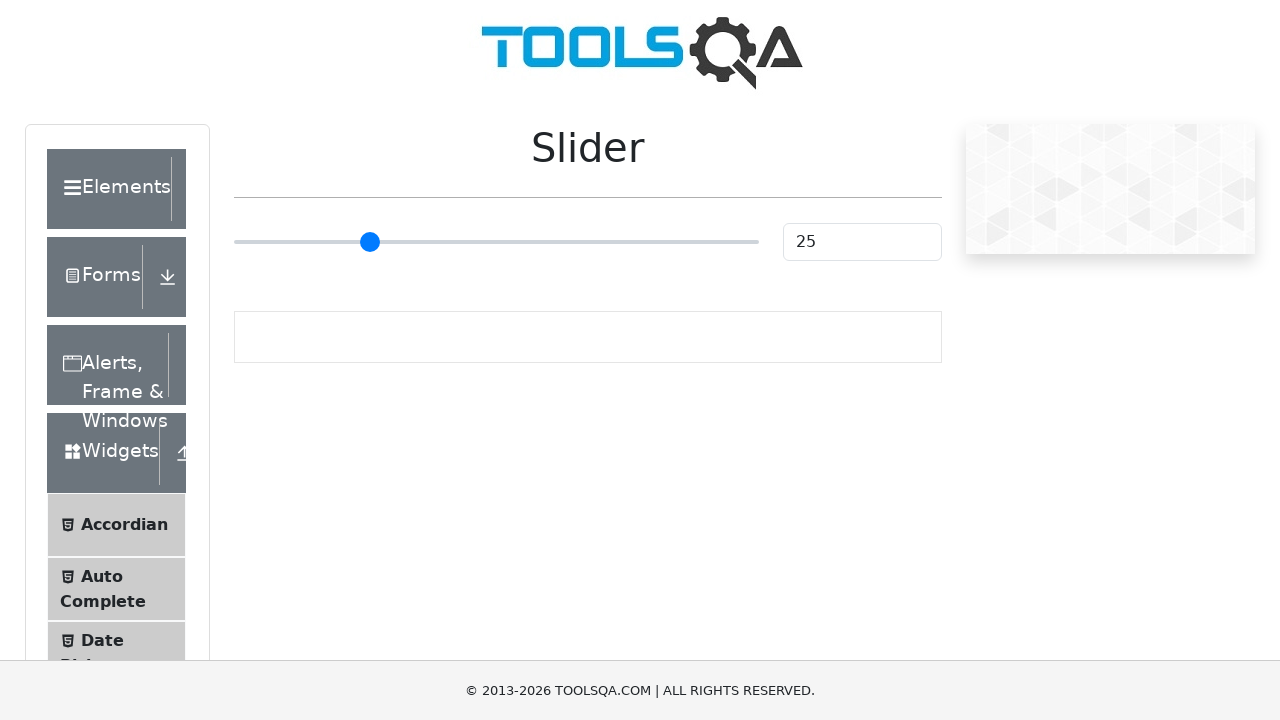

Set slider value to 75 using JavaScript
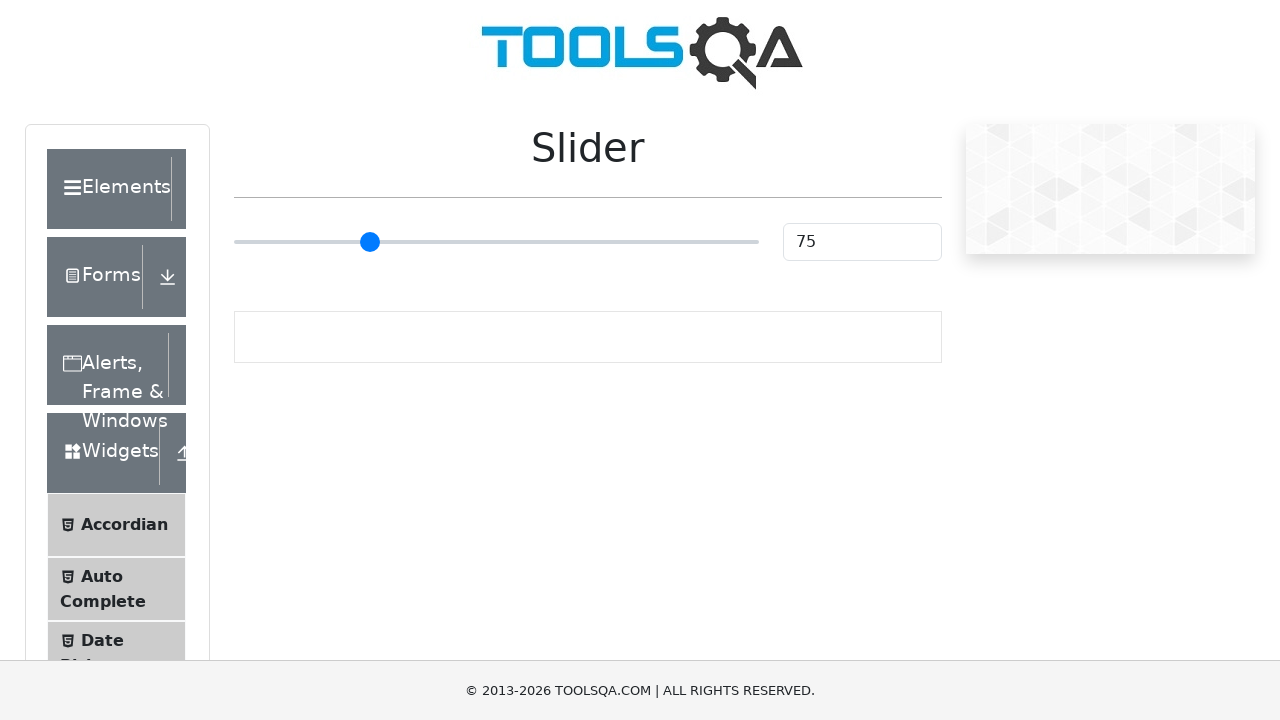

Dragged slider to target position (130, 0) at (914, 224)
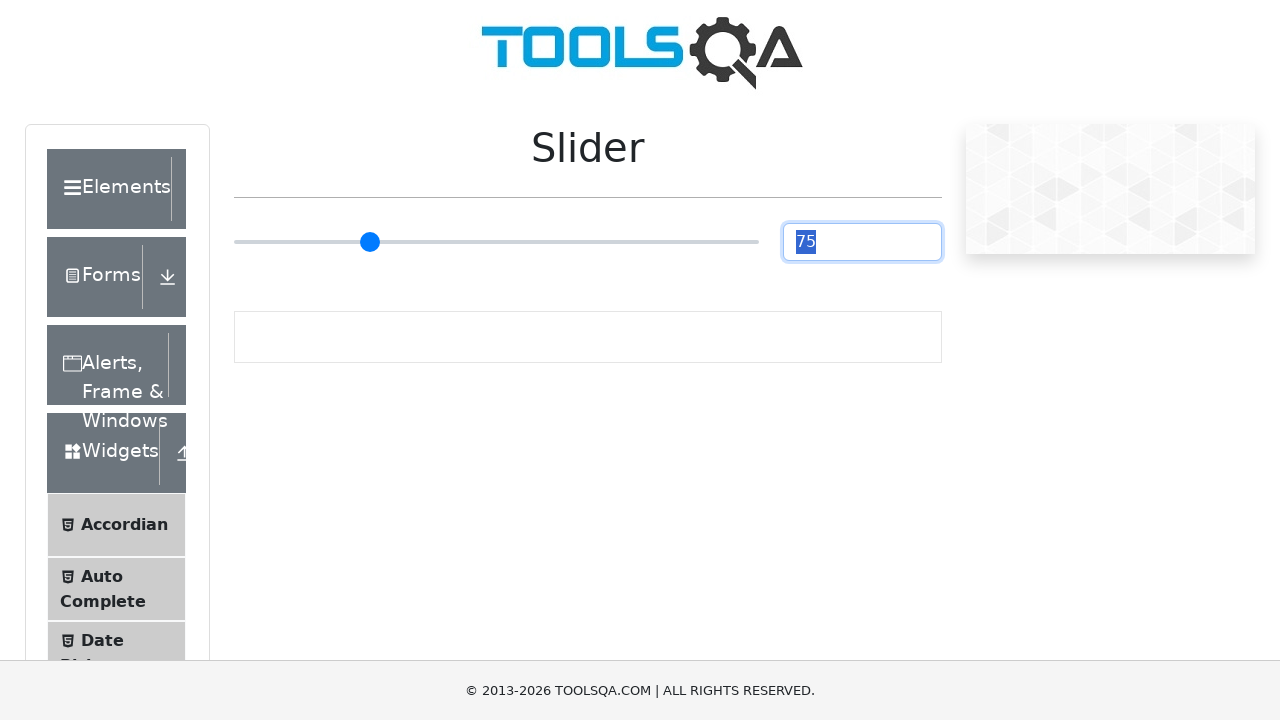

Verified slider value is 75
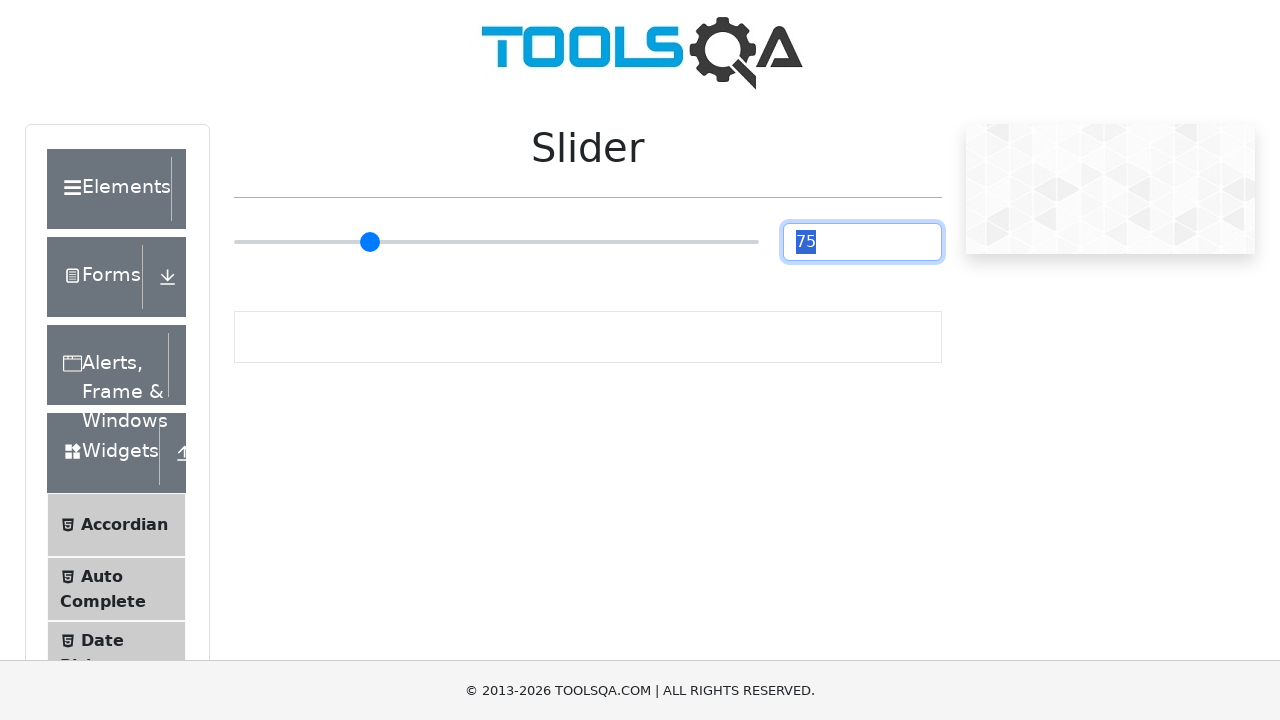

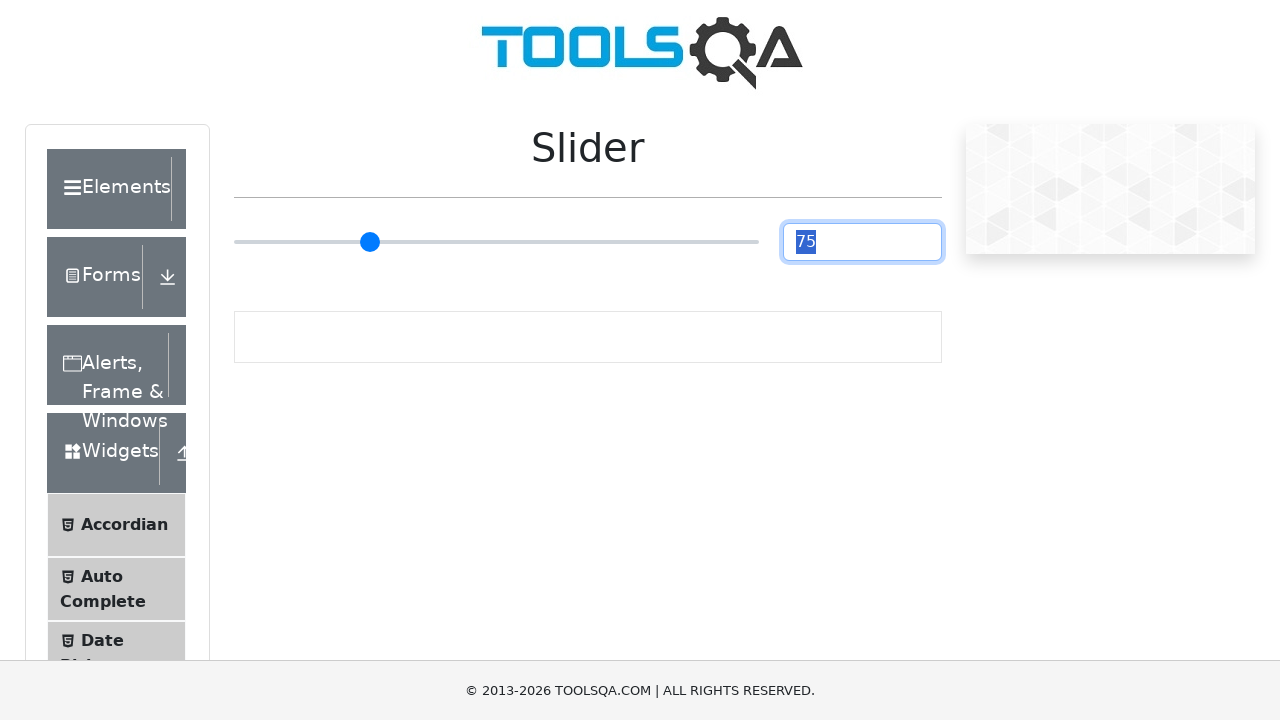